Tests drag and drop using click and hold approach by holding the source element and moving it to the target element within an iframe

Starting URL: https://jqueryui.com/droppable/

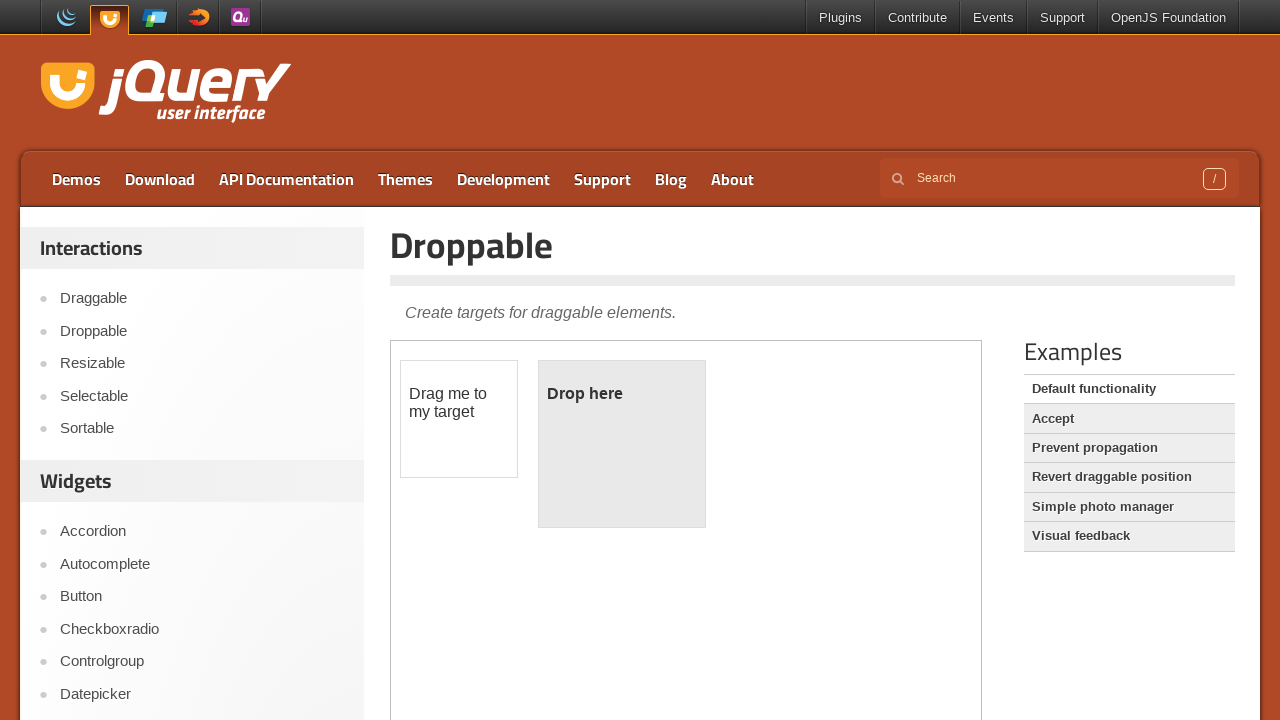

Located the demo iframe containing drag and drop elements
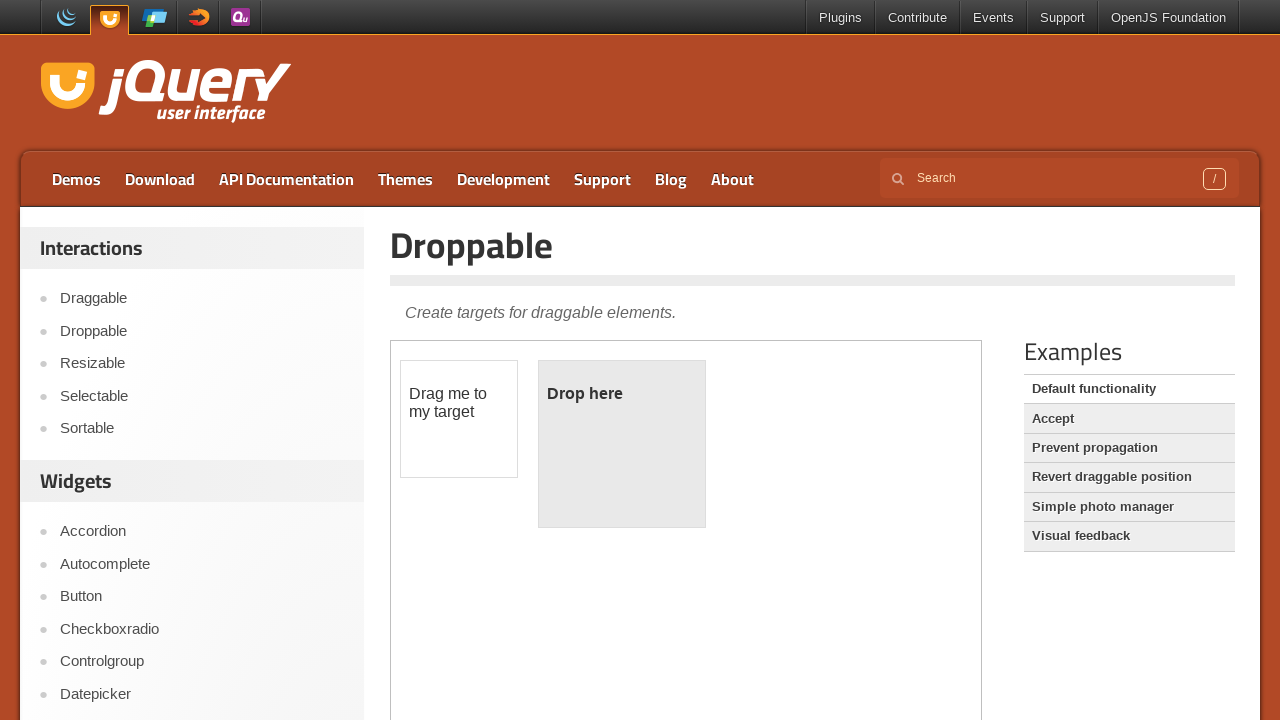

Located the draggable source element
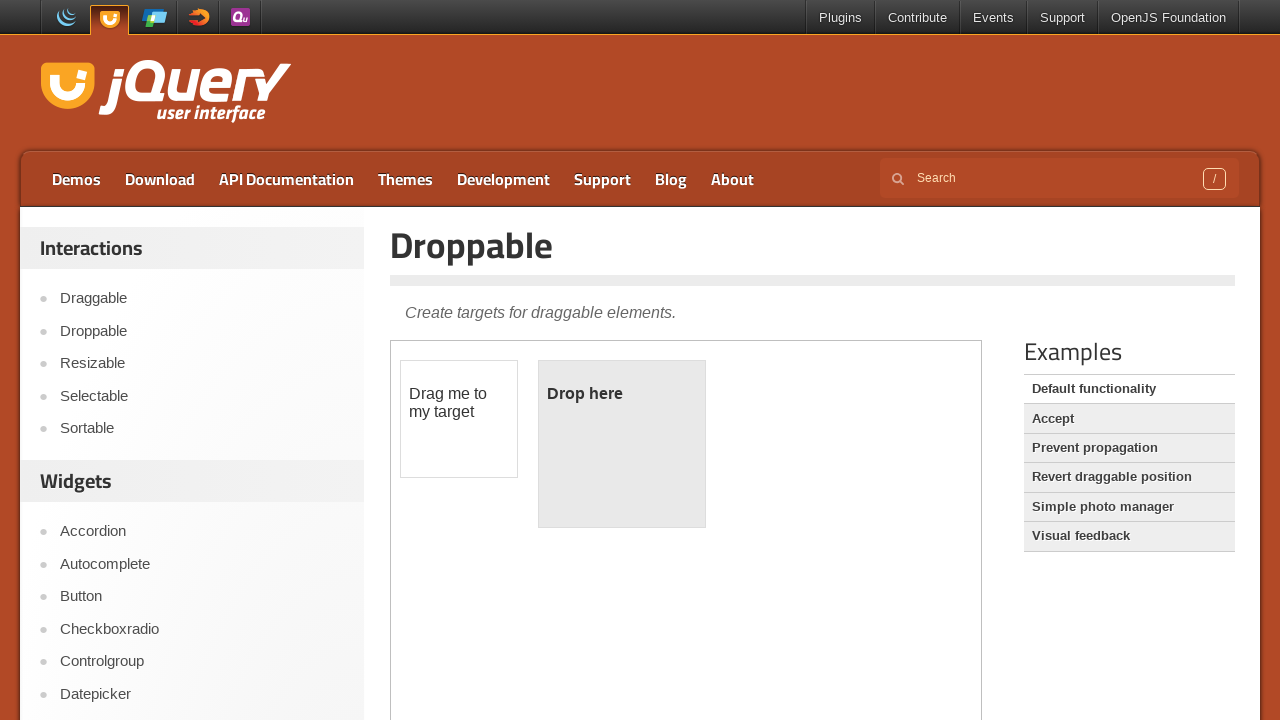

Located the droppable target element
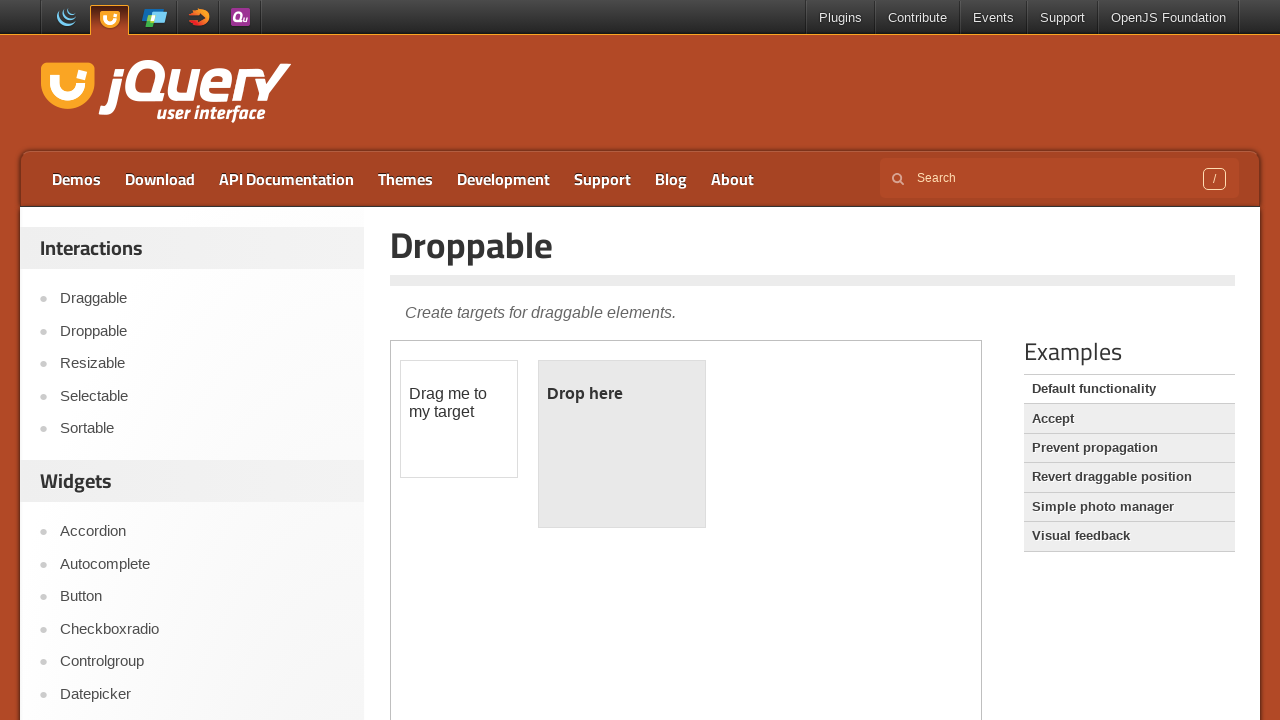

Dragged the source element to the target element using click and hold approach at (622, 444)
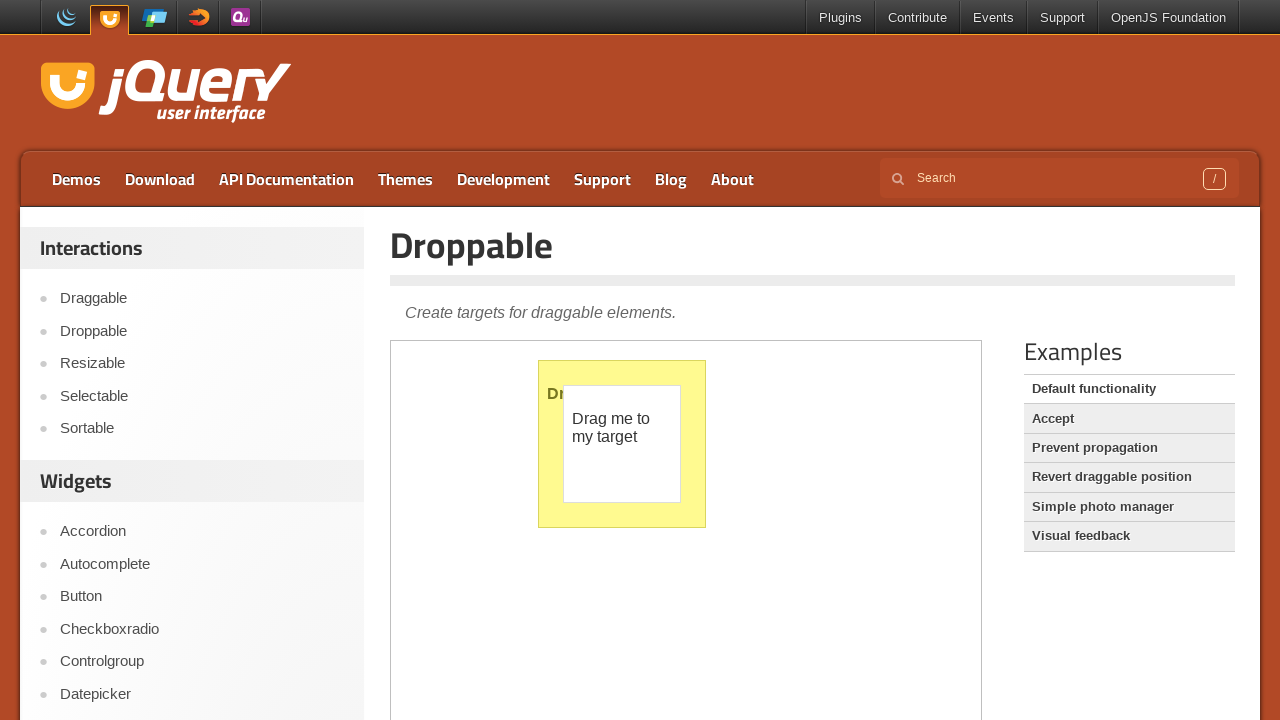

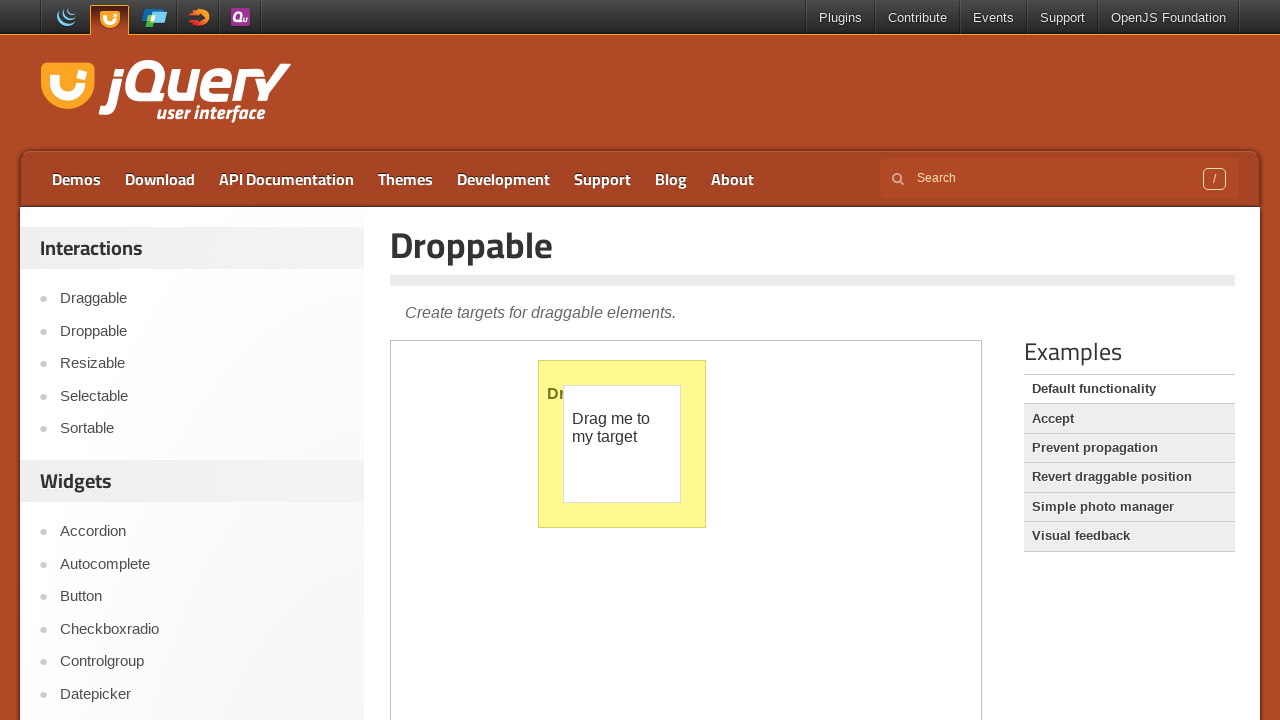